Tests right-click (context click) functionality on a button element on the DemoQA buttons page

Starting URL: https://demoqa.com/buttons

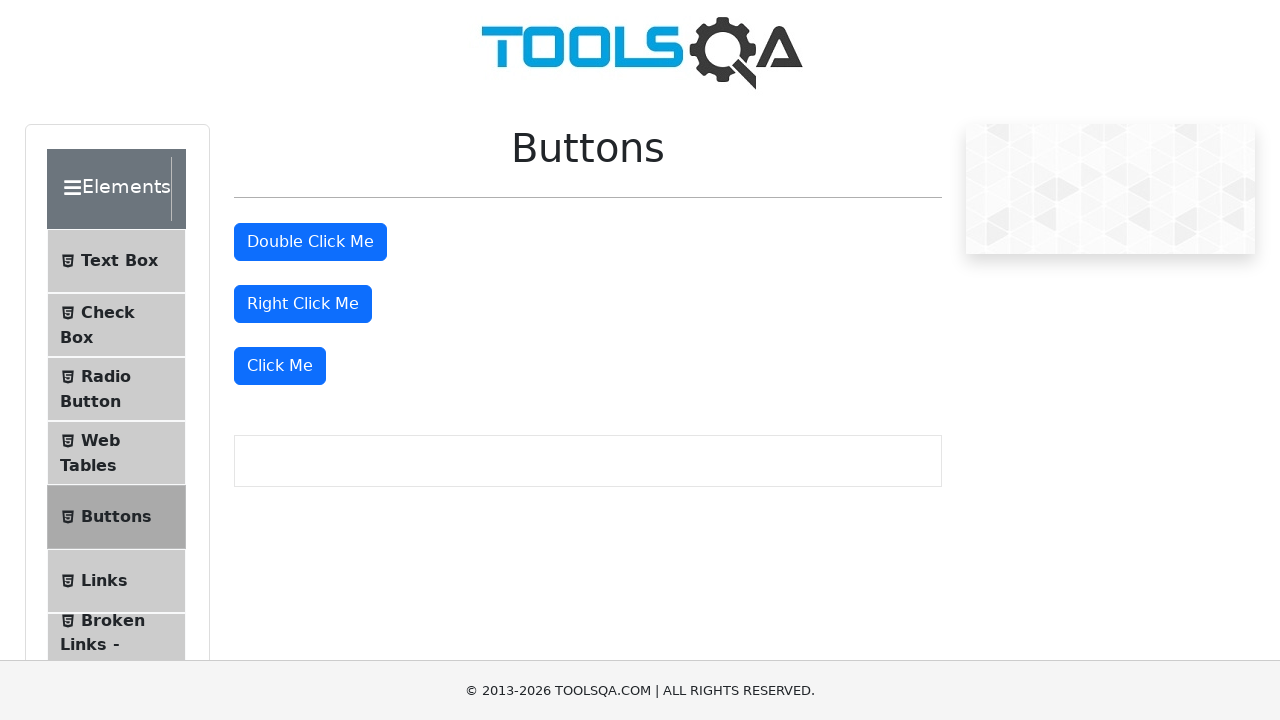

Right-clicked on the right click button element at (303, 304) on #rightClickBtn
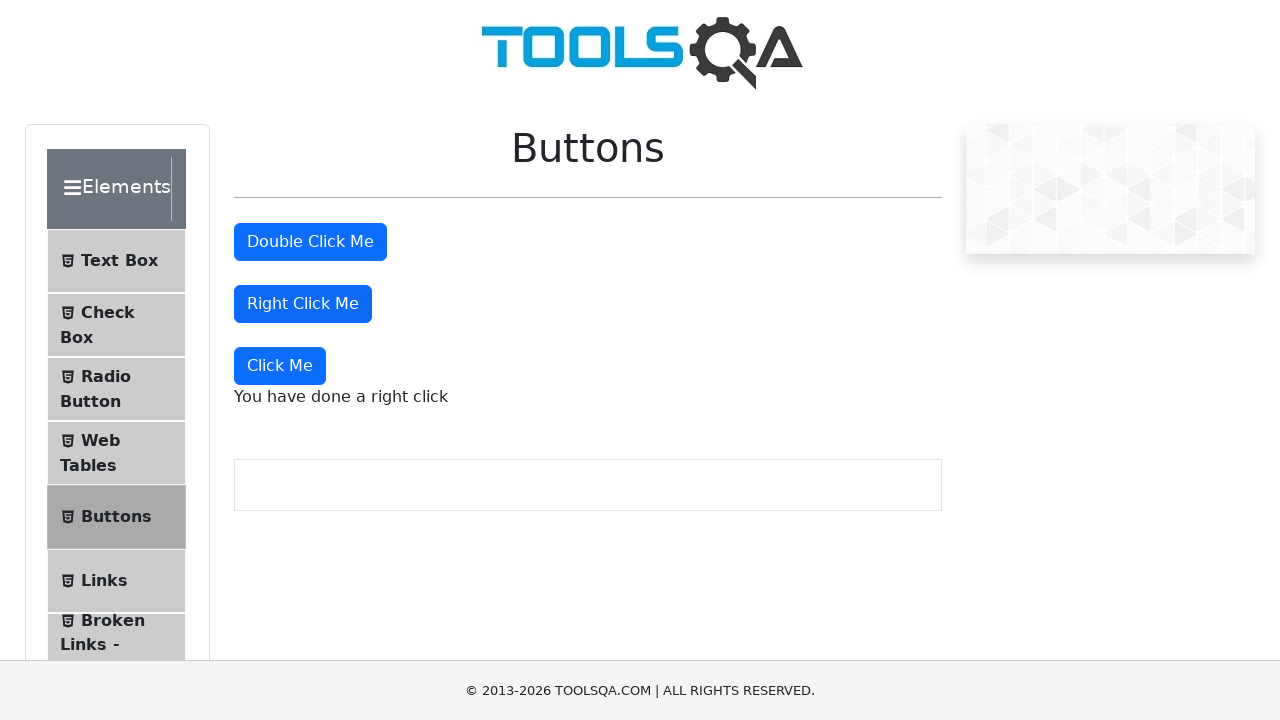

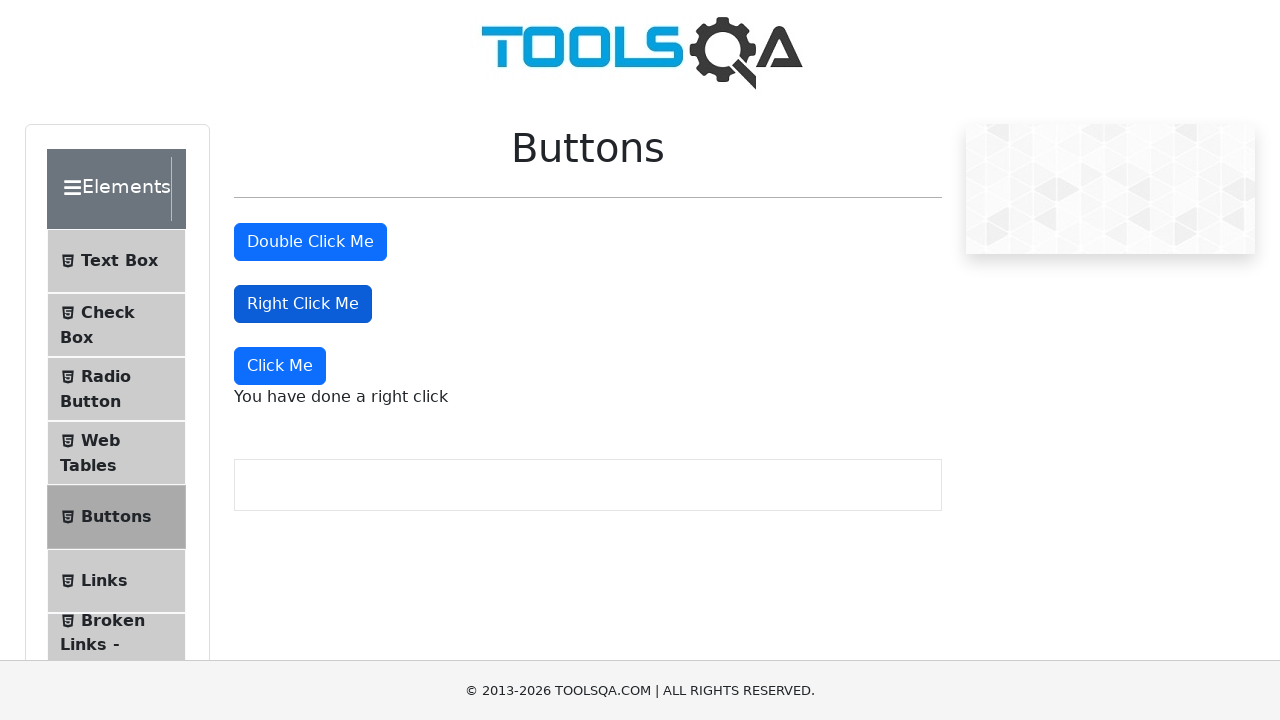